Tests a form submission on DemoQA by filling in name, email, and address fields, then submitting the form

Starting URL: https://demoqa.com/text-box

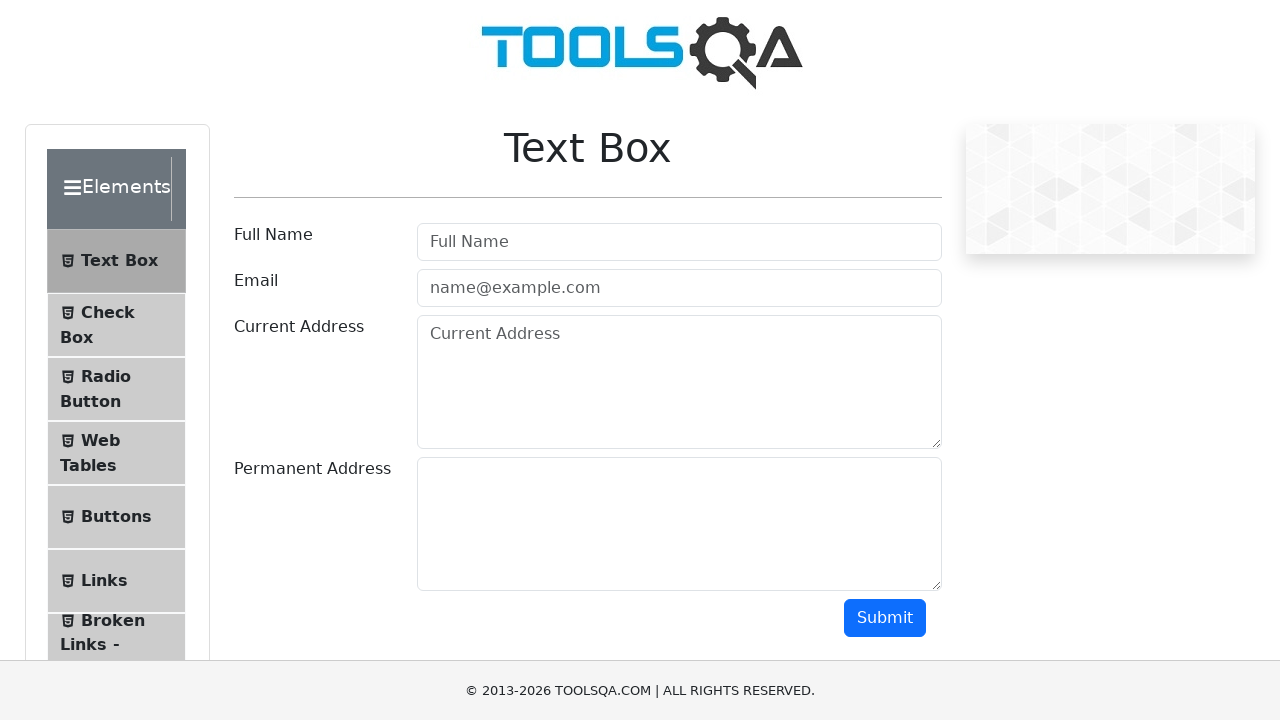

Scrolled down to view form fields
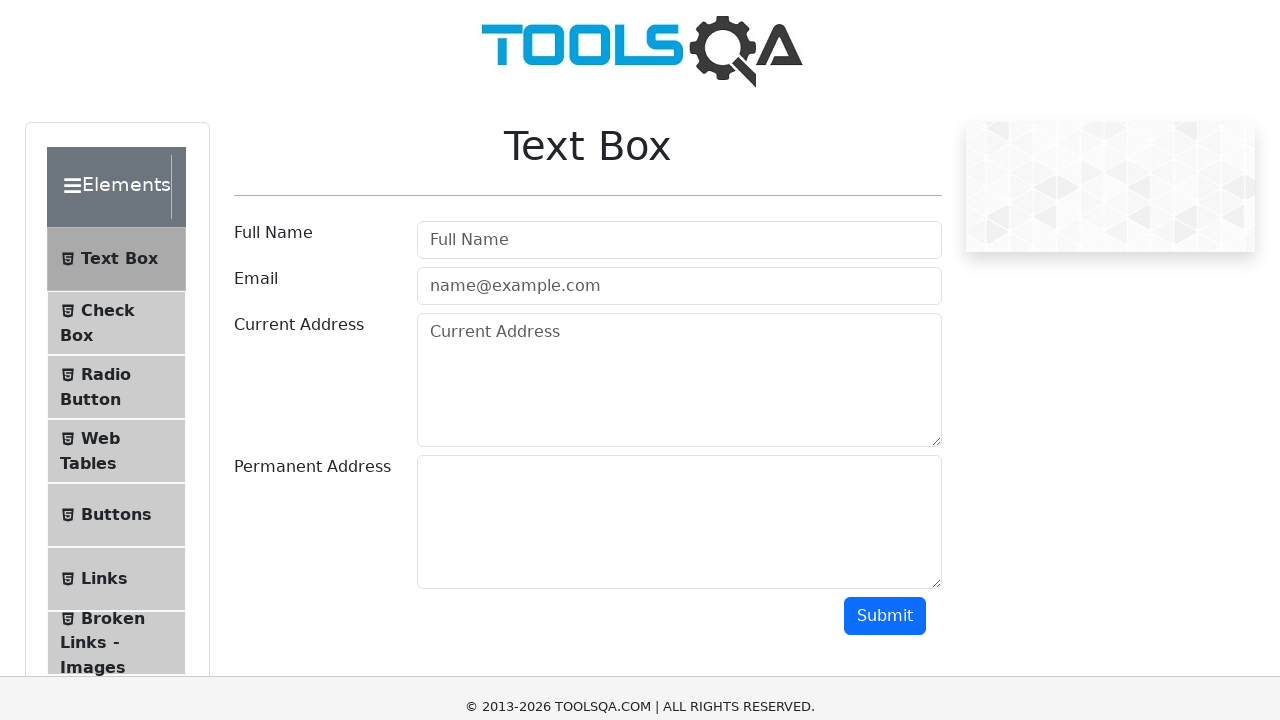

Filled in name field with 'Gonzalo' on #userName
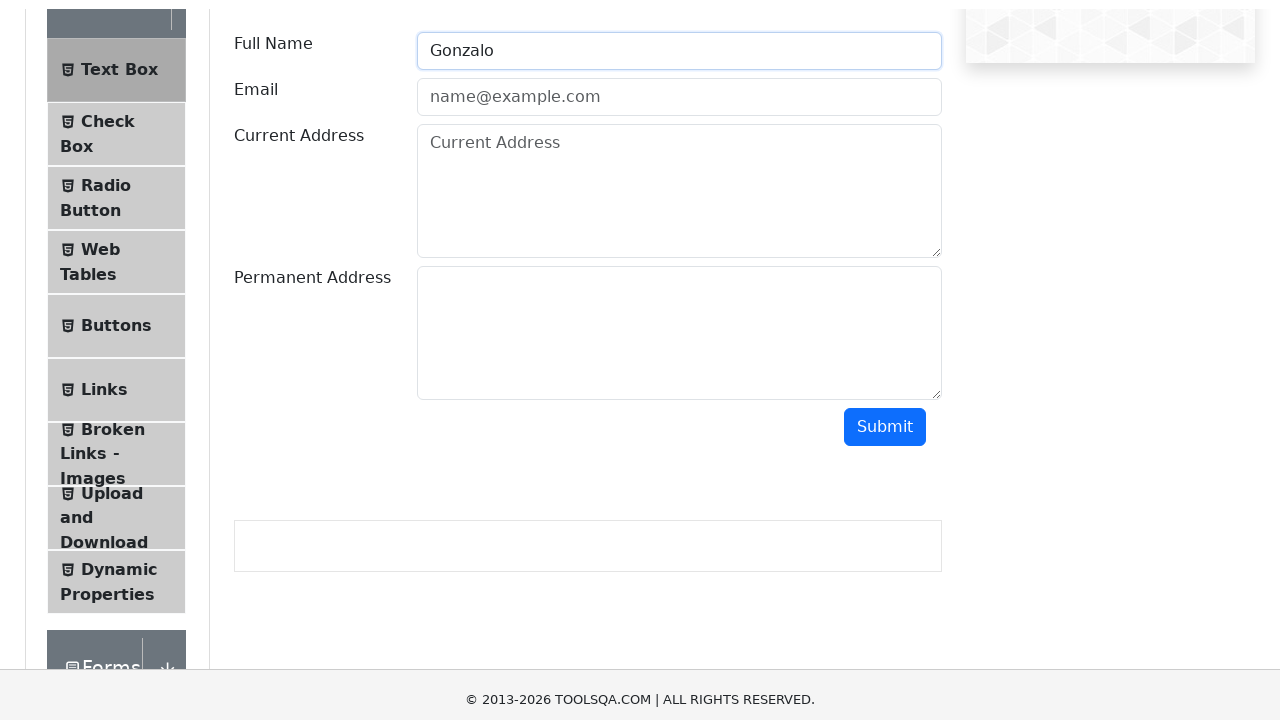

Filled in email field with 'gonzalo@gmail.com' on #userEmail
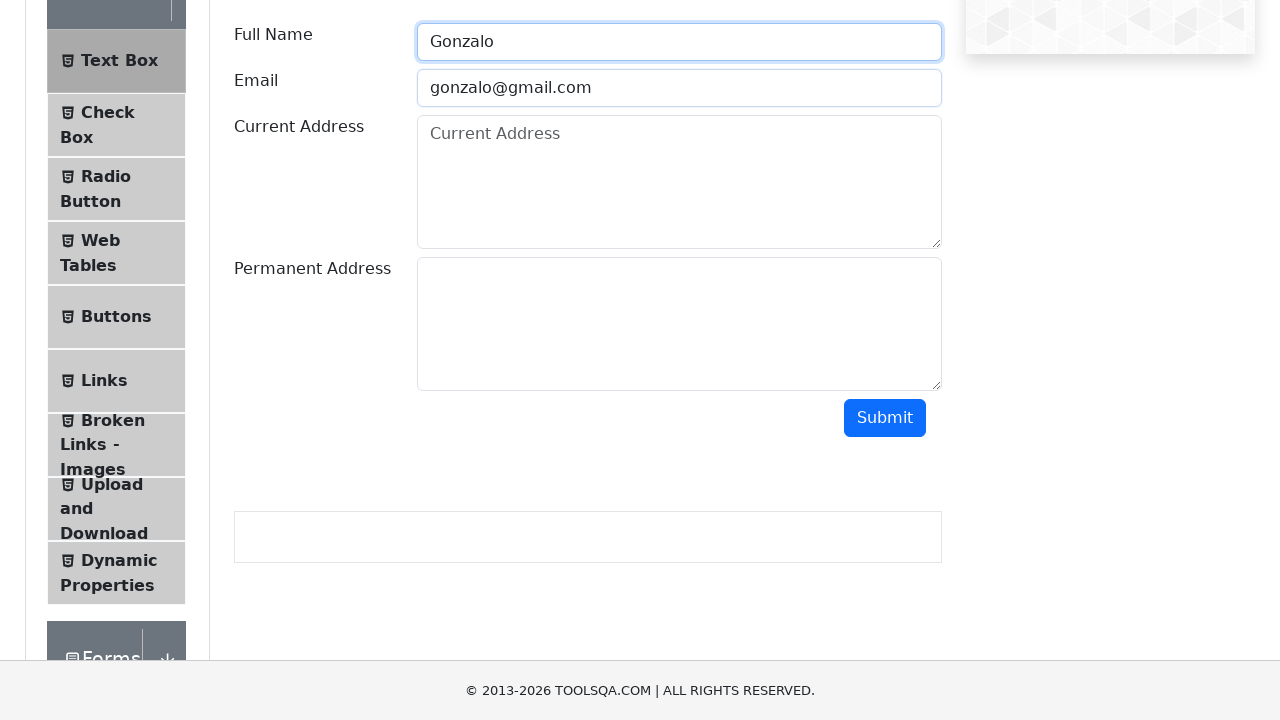

Filled in current address field with 'Calle Mitre 11' on #currentAddress
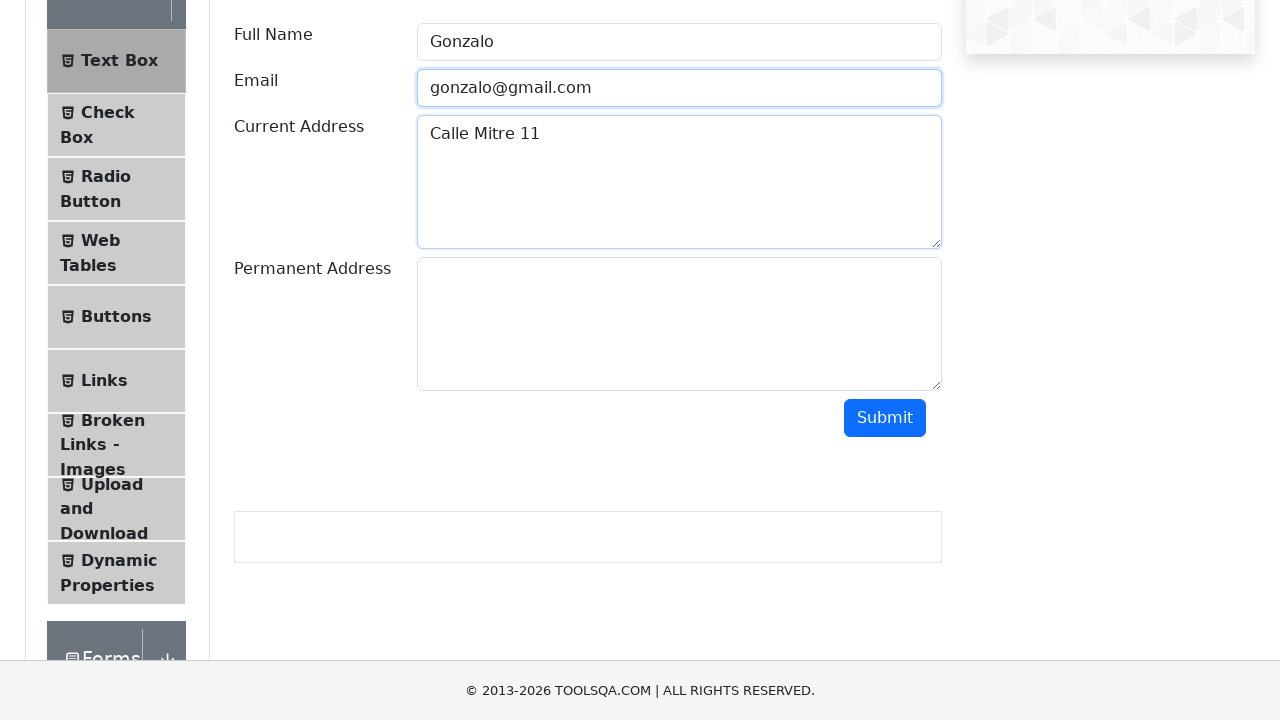

Filled in permanent address field with 'Diagonal Norte 22' on #permanentAddress
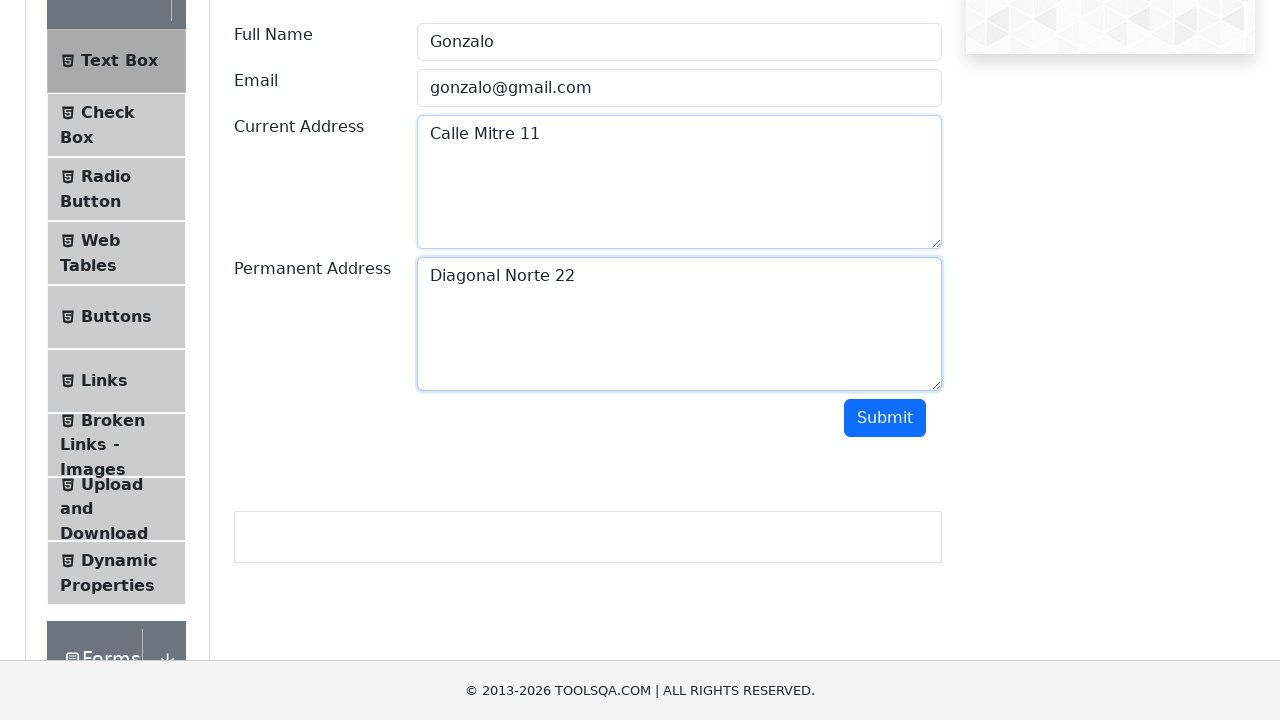

Scrolled down to view submit button
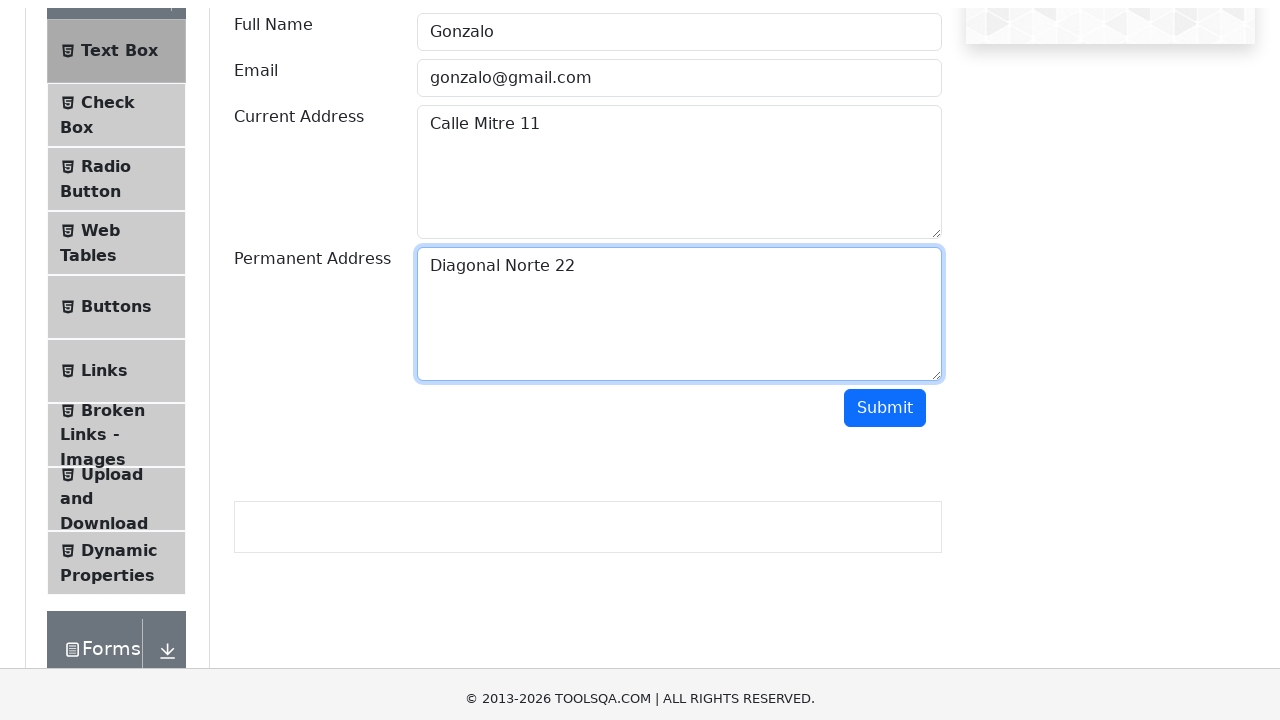

Clicked submit button to submit form at (885, 18) on #submit
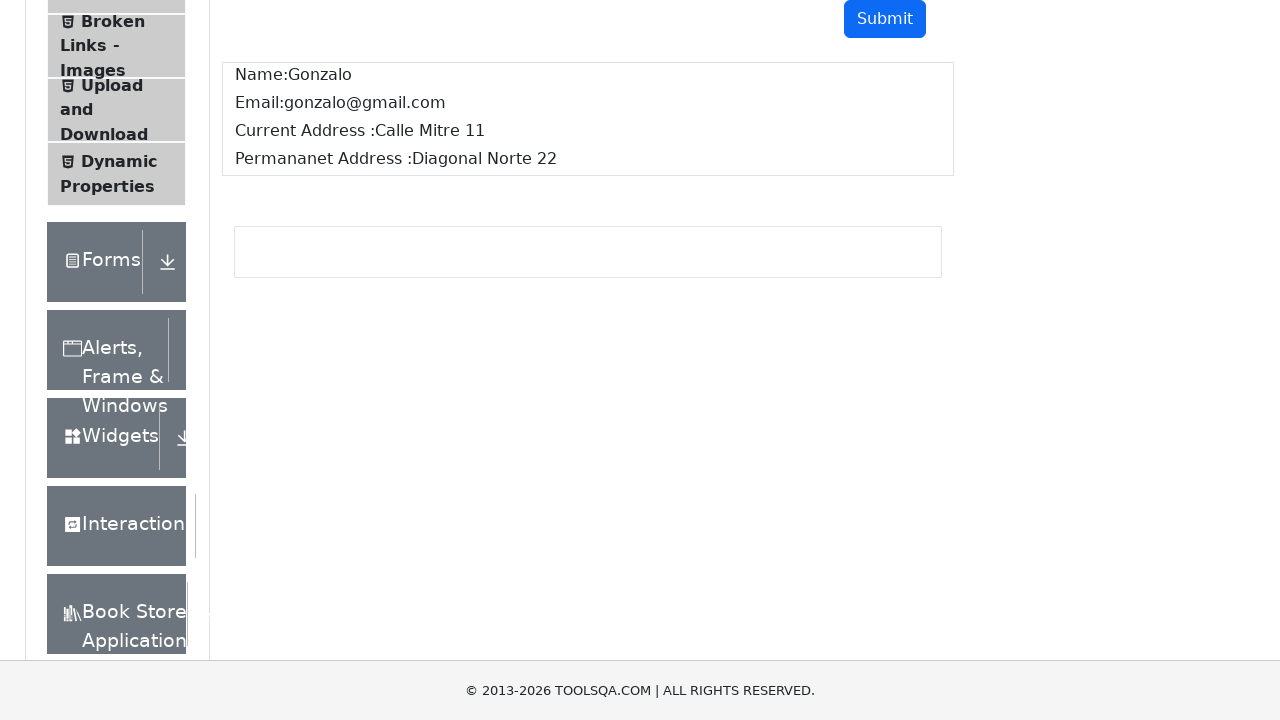

Waited for form submission to complete
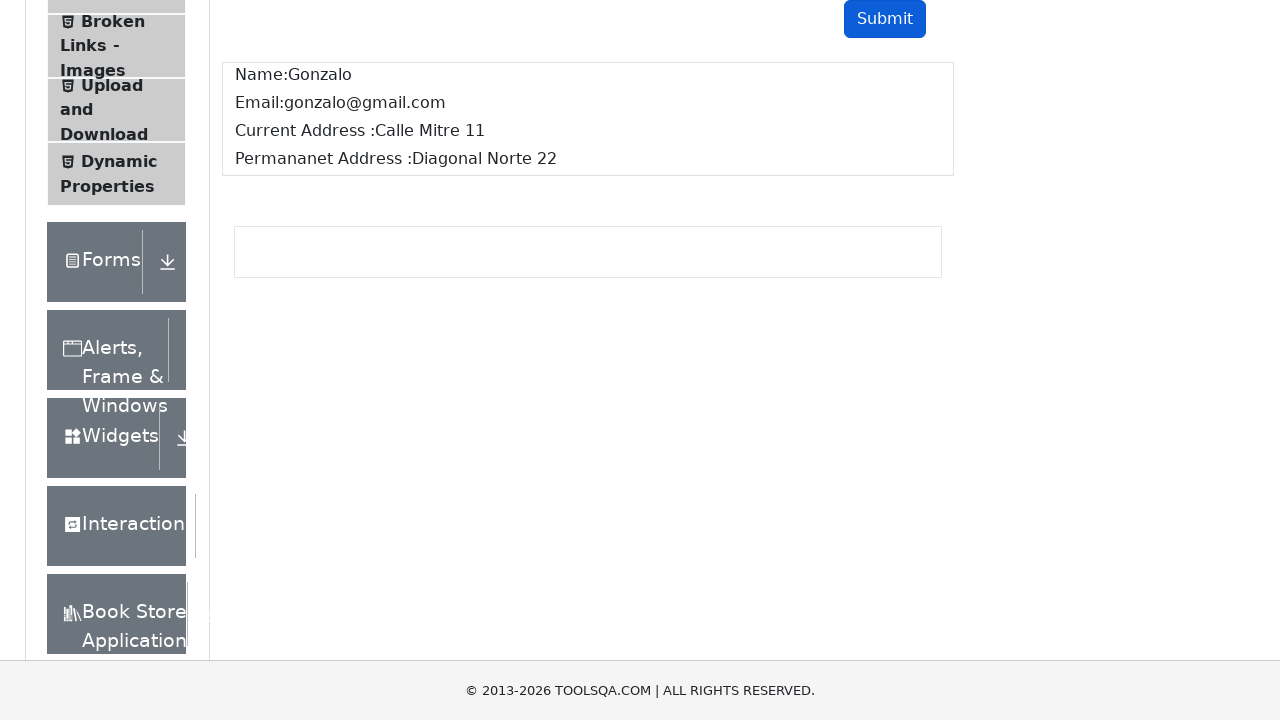

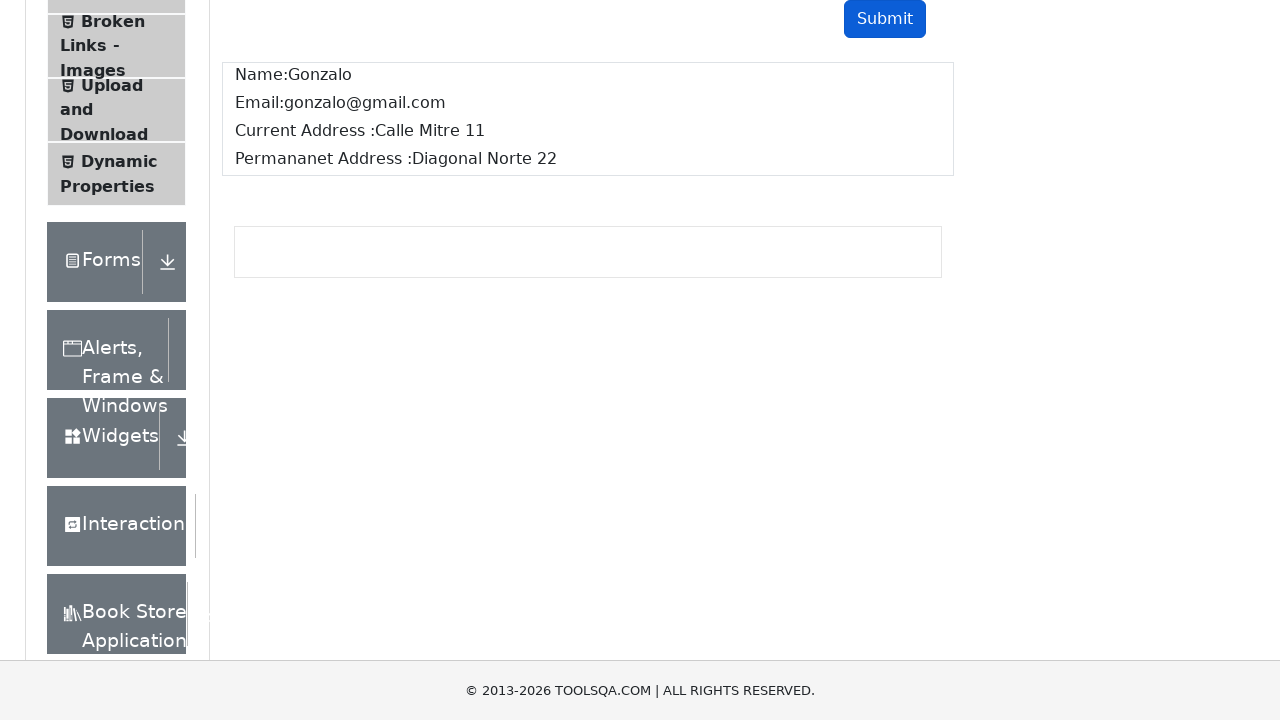